Tests the start/stop button functionality by clicking the start button and then clicking the stop button.

Starting URL: https://testautomationpractice.blogspot.com/

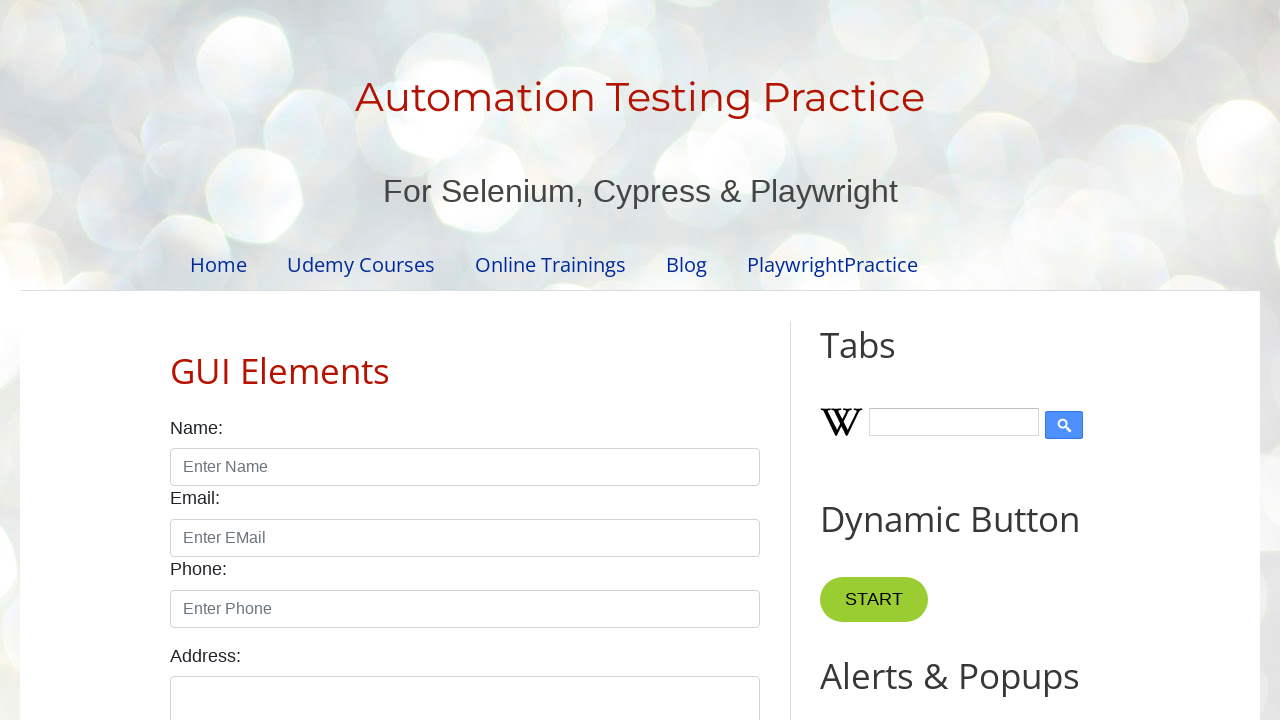

Clicked the START button at (874, 600) on button[name='start']
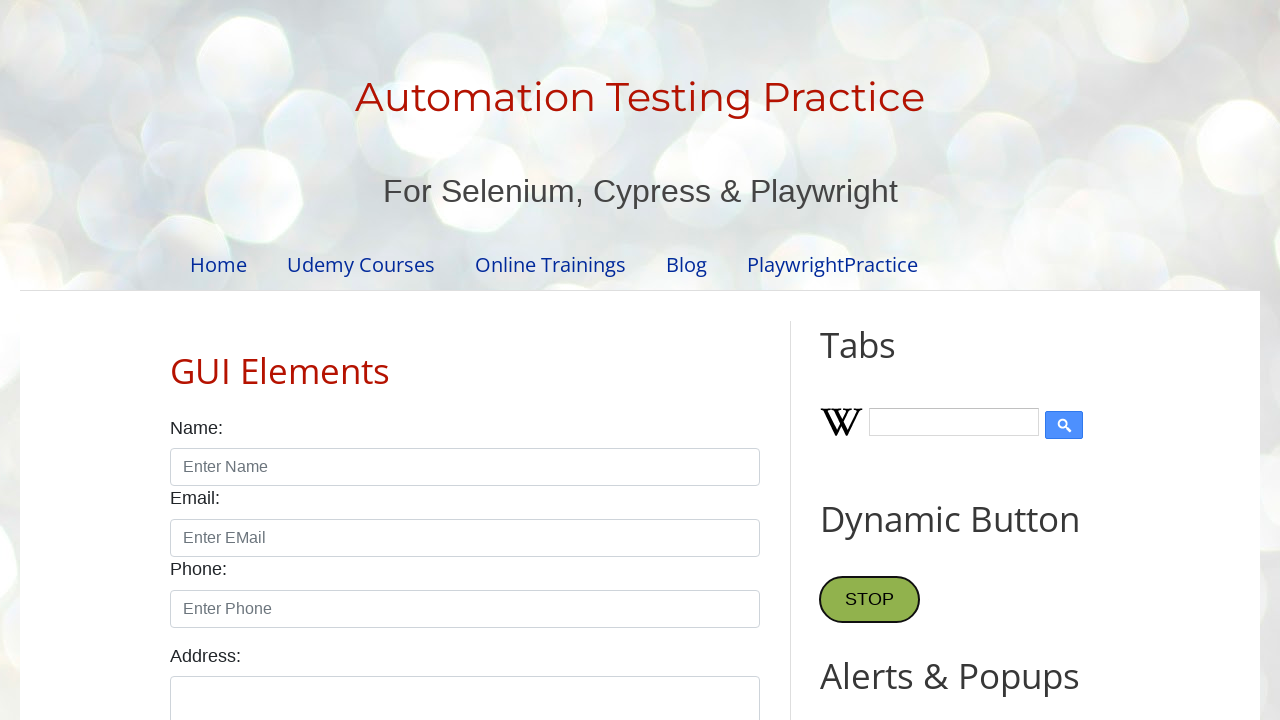

STOP button became visible
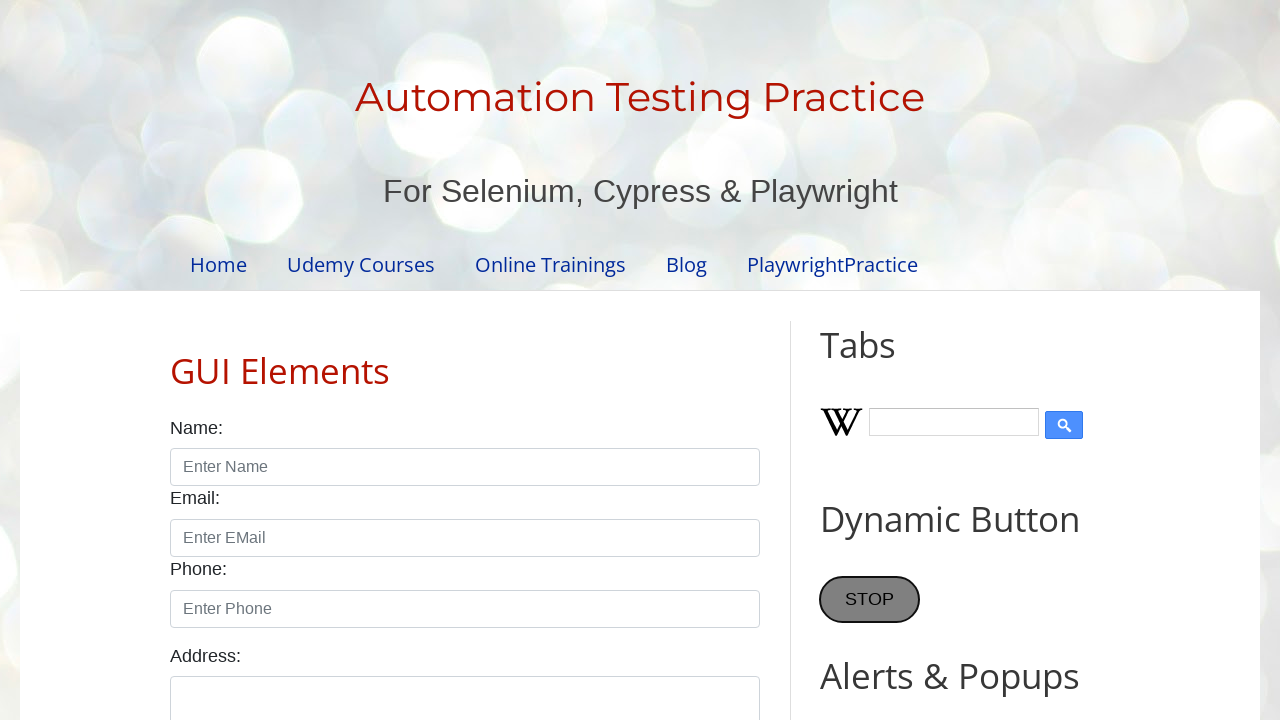

Clicked the STOP button at (870, 600) on button:has-text('STOP')
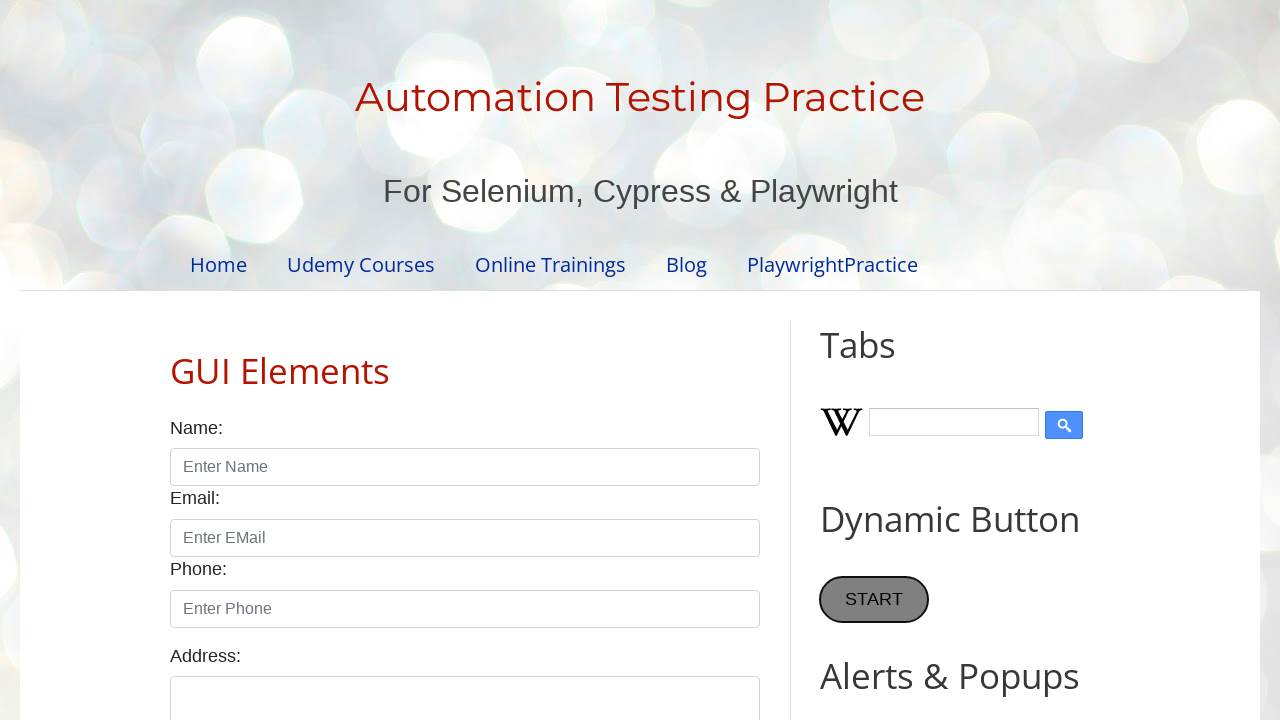

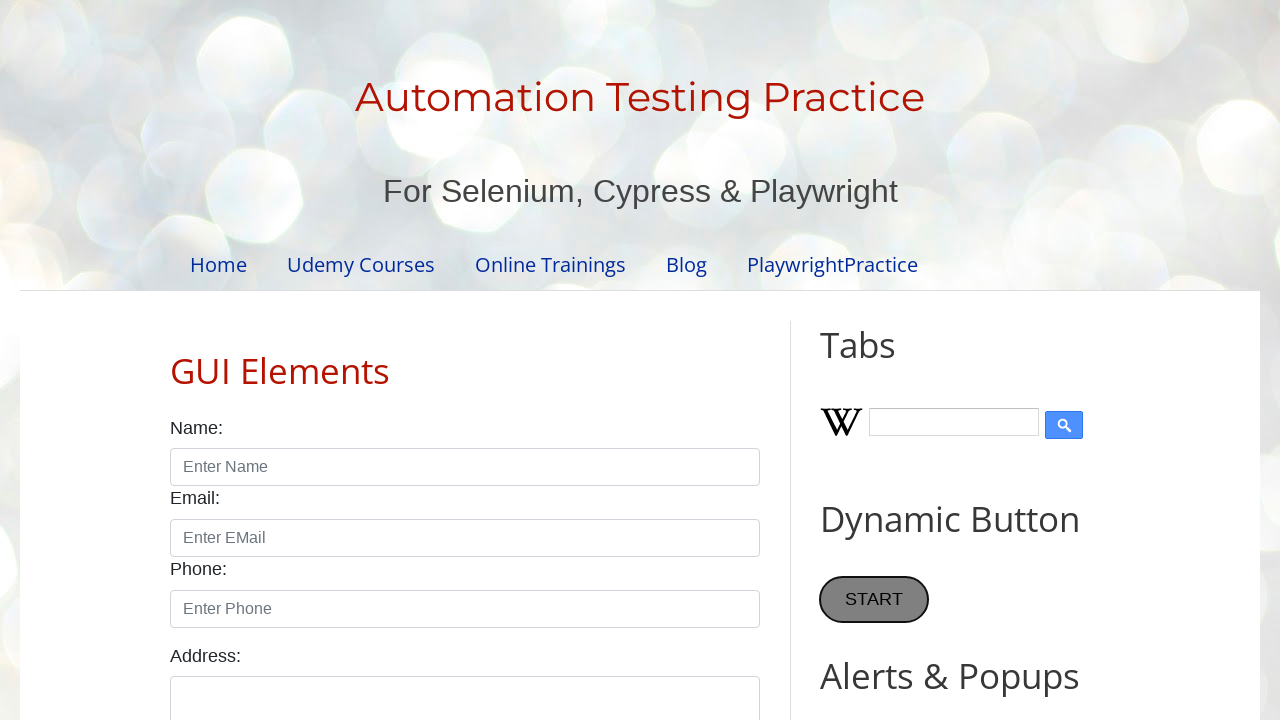